Navigates to Swarthmore College course catalog, clicks on the first department, and verifies that course listings with the acalog-course class are present.

Starting URL: https://catalog.swarthmore.edu/content.php?catoid=7&navoid=194

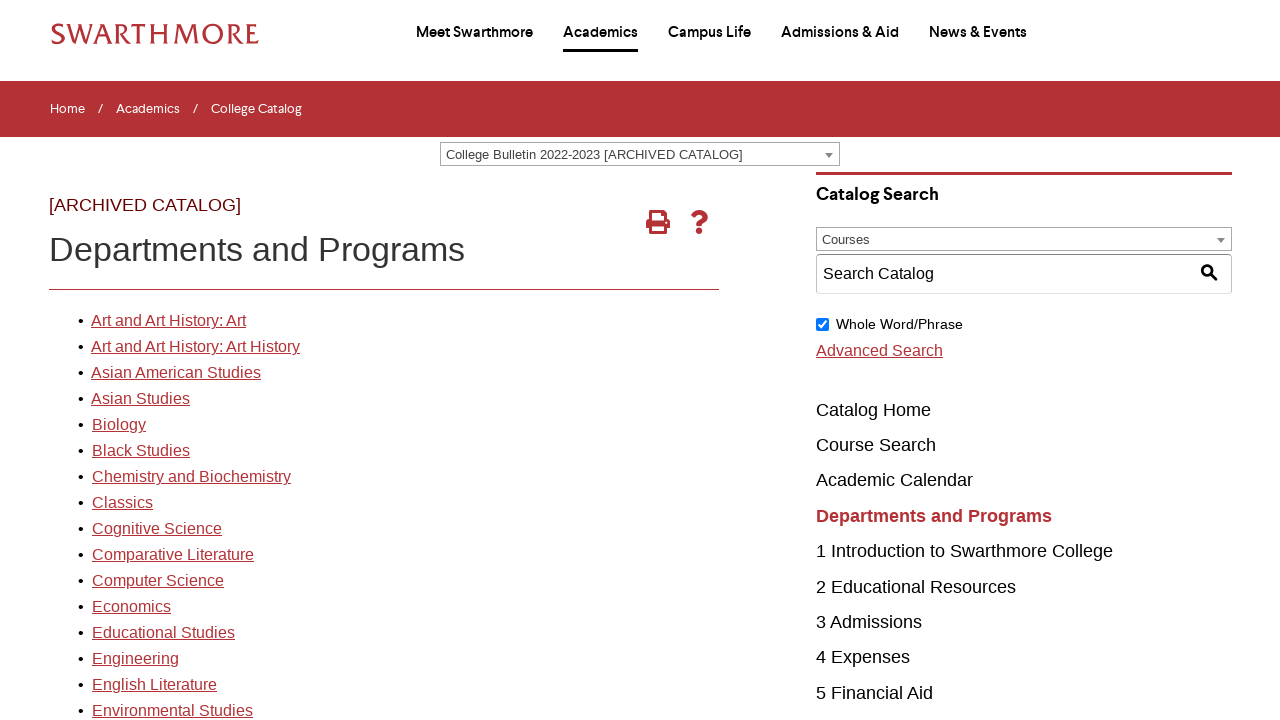

Clicked on the first department link at (168, 321) on xpath=//*[@id='gateway-page']/body/table/tbody/tr[3]/td[1]/table/tbody/tr[2]/td[
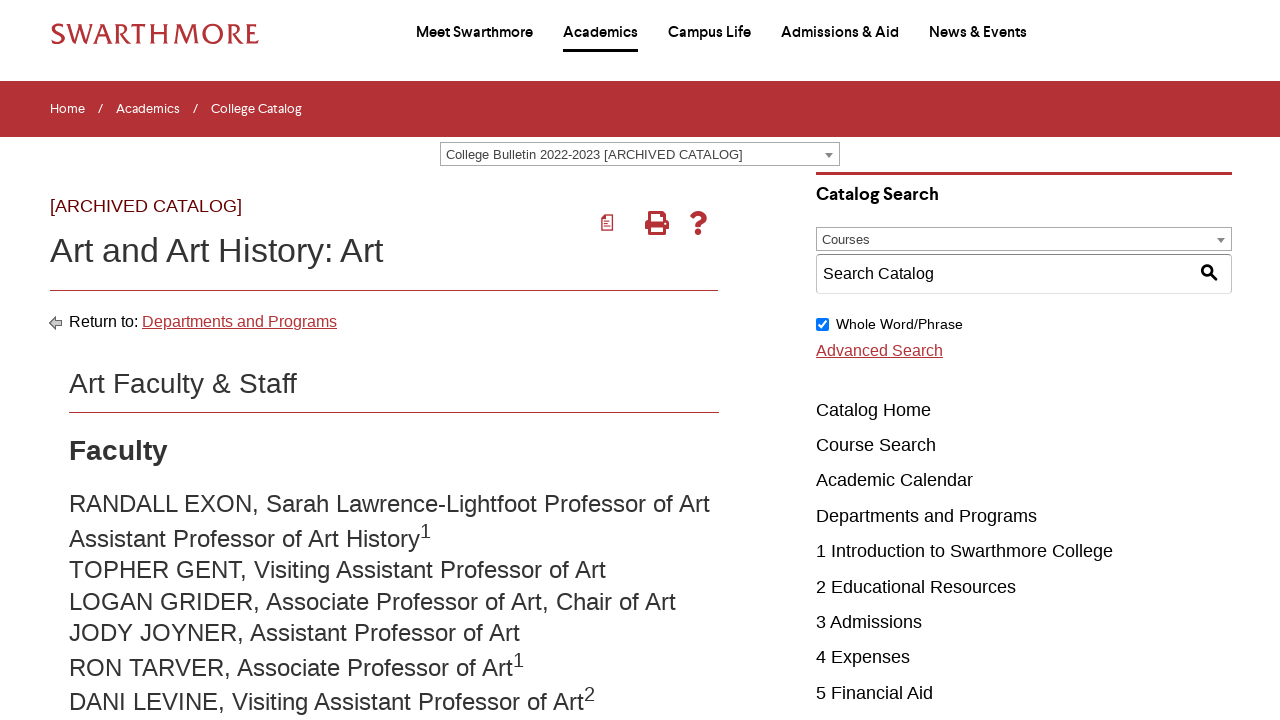

Course listings with acalog-course class have loaded
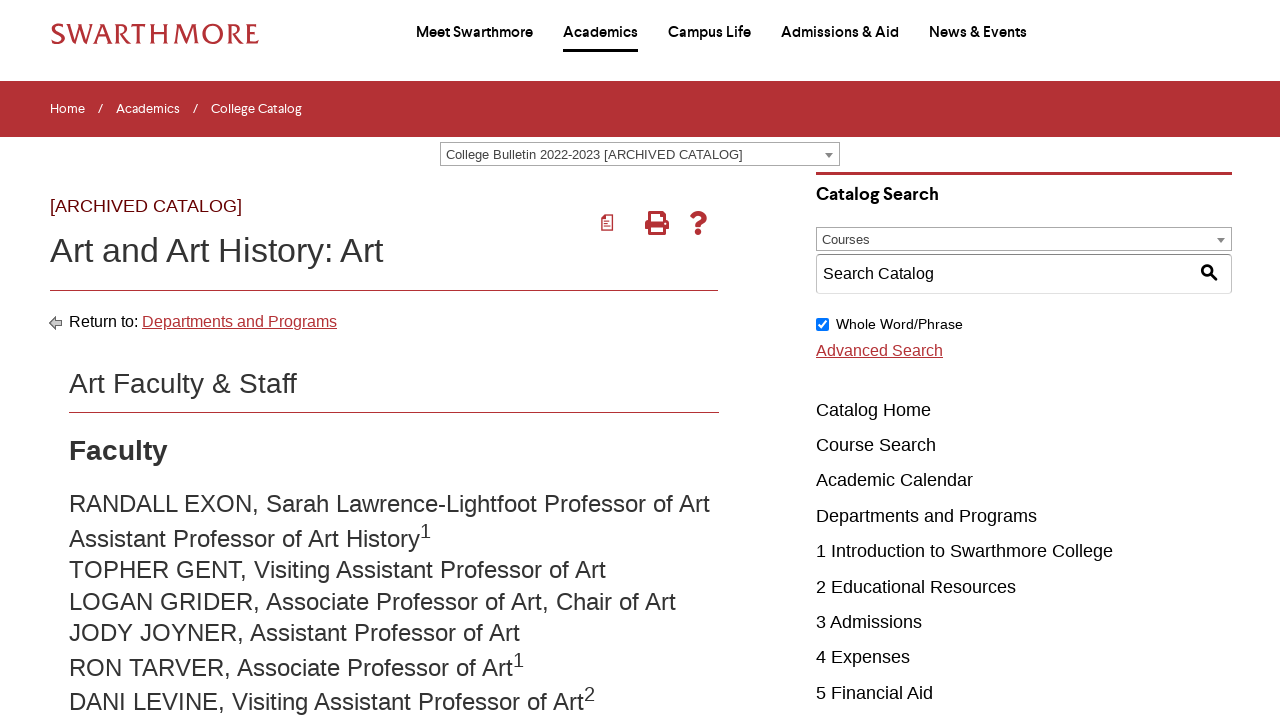

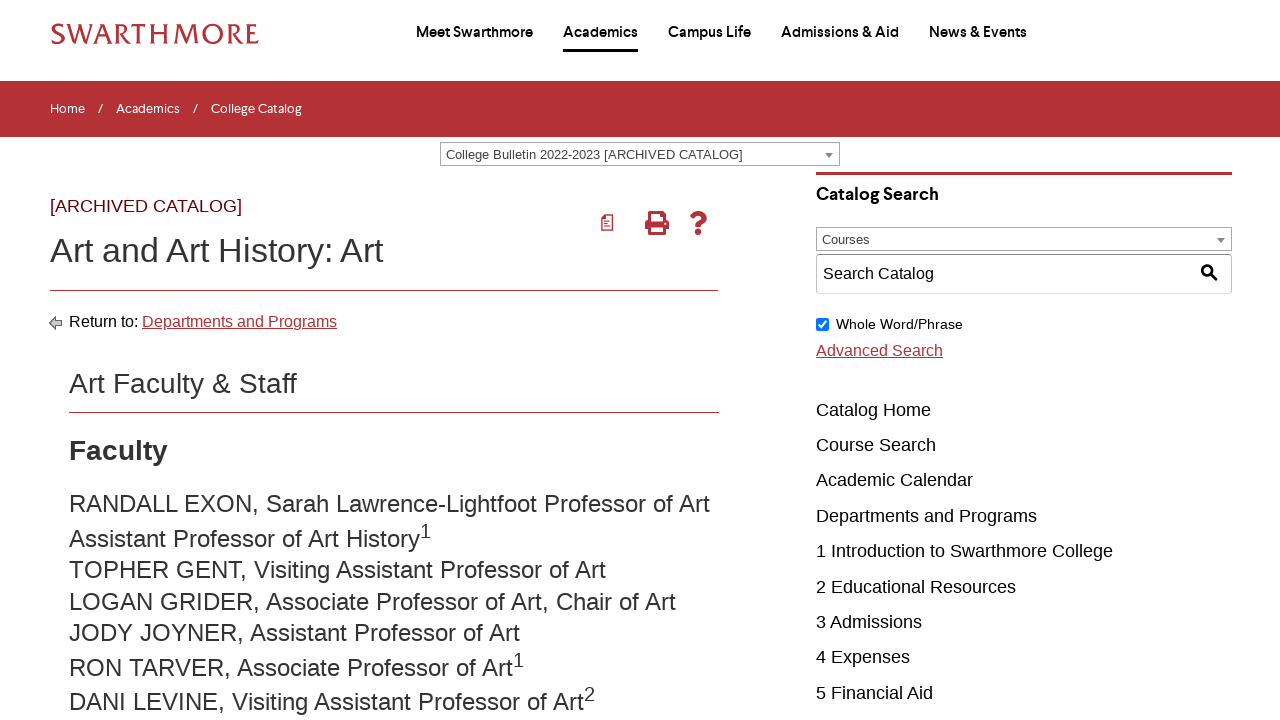